Verifies that the OrangeHRM demo site's page title contains the word "Orange" to confirm the correct page has loaded.

Starting URL: https://opensource-demo.orangehrmlive.com/

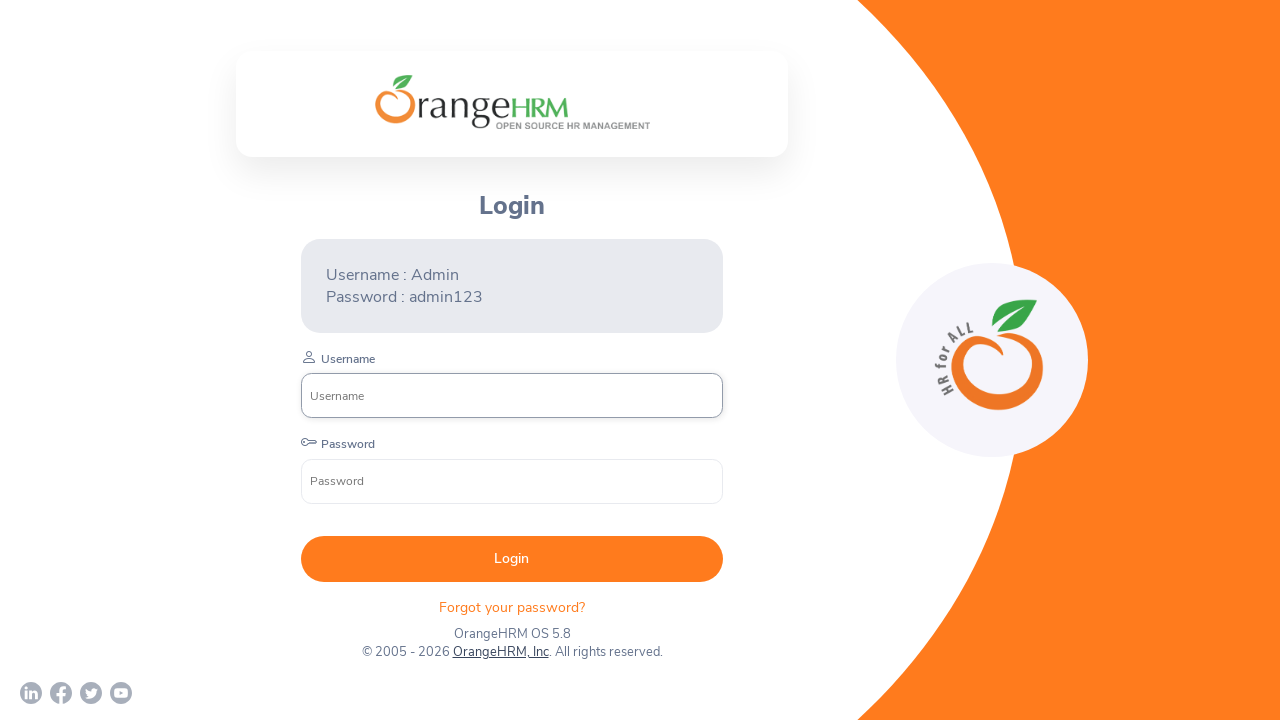

Waited for page to reach domcontentloaded state
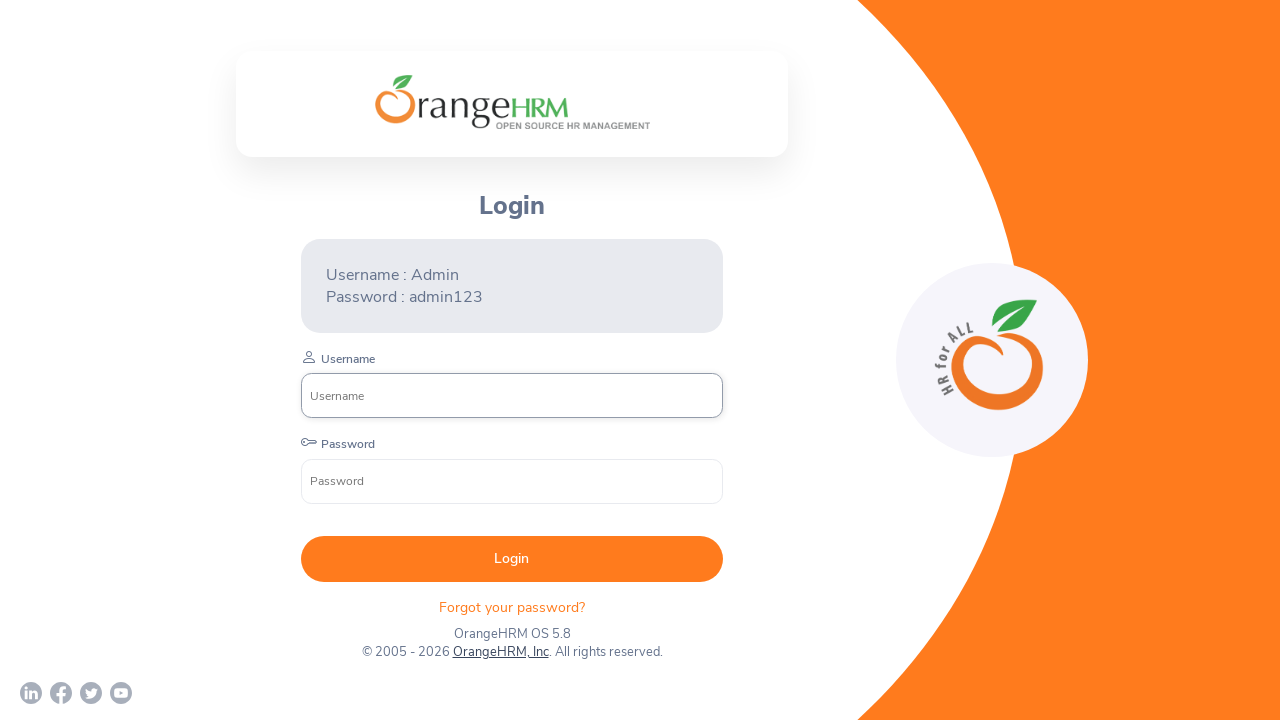

Verified page title contains 'Orange'
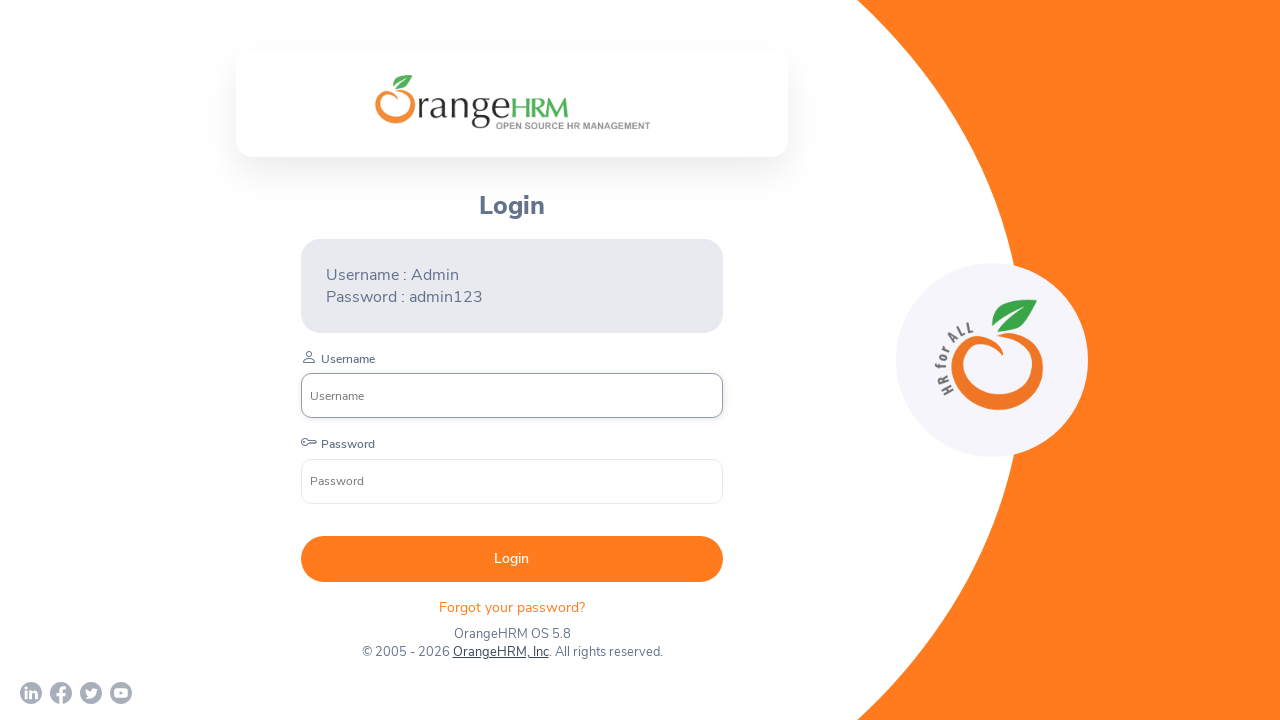

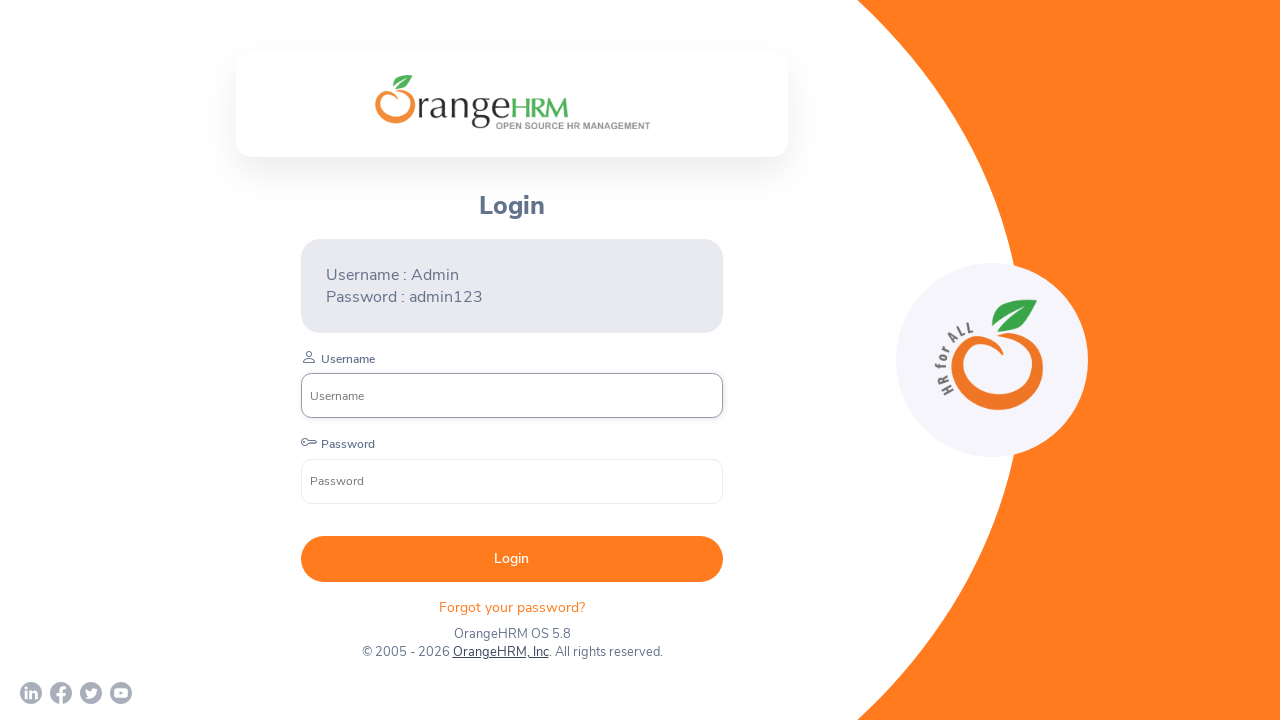